Tests prompt dialog handling by clicking a button that triggers a prompt, entering text, accepting it, and verifying the entered text appears in the result

Starting URL: https://demoqa.com/alerts

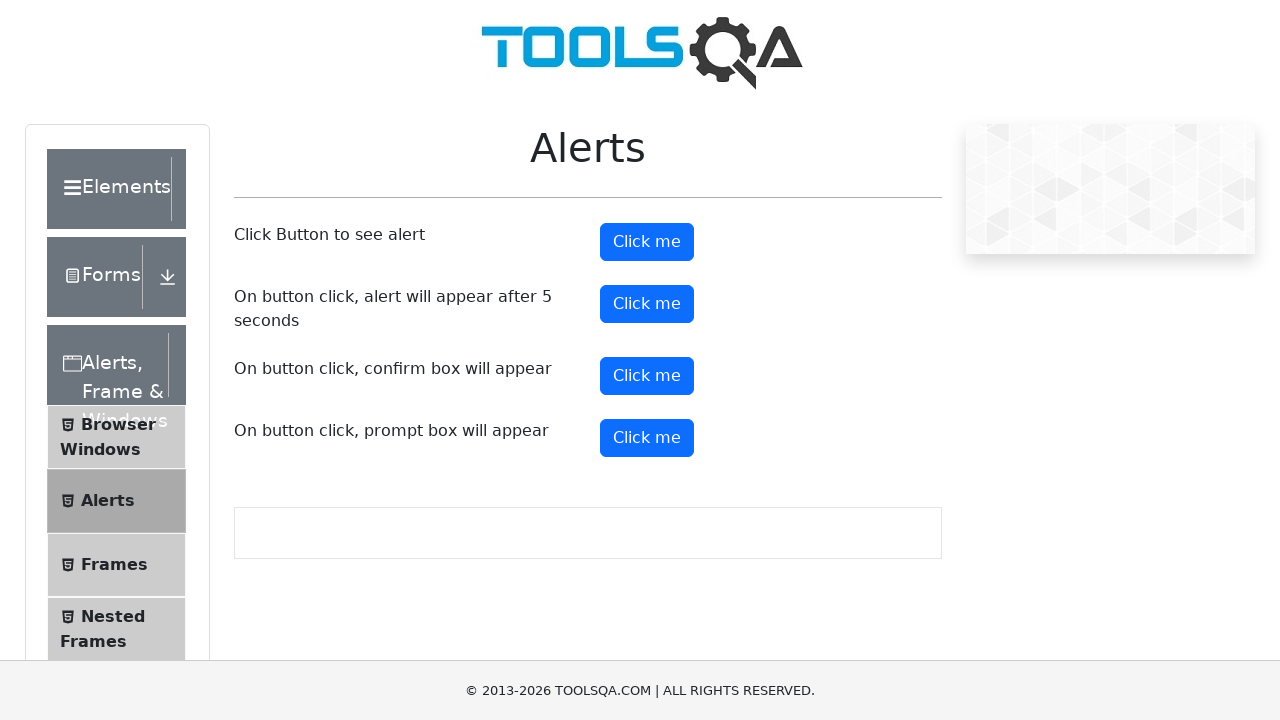

Set up dialog handler to accept prompt and enter text
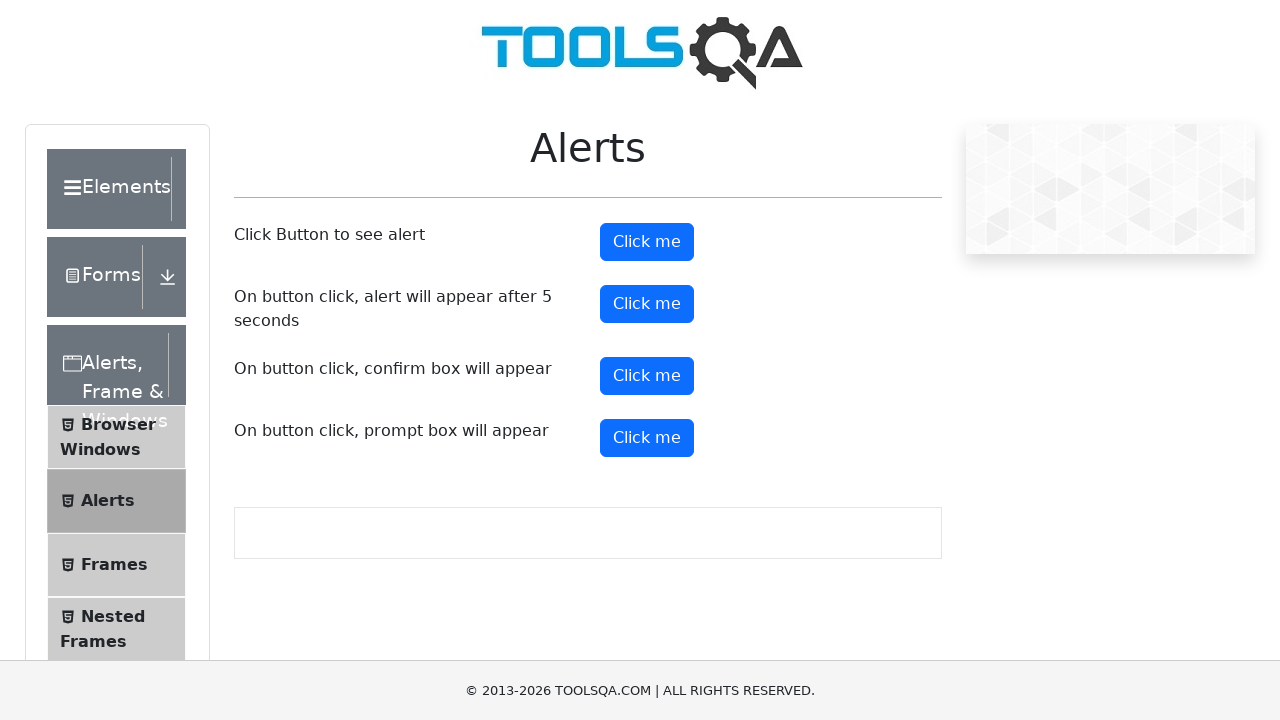

Clicked prompt button to trigger the prompt dialog at (647, 438) on #promtButton
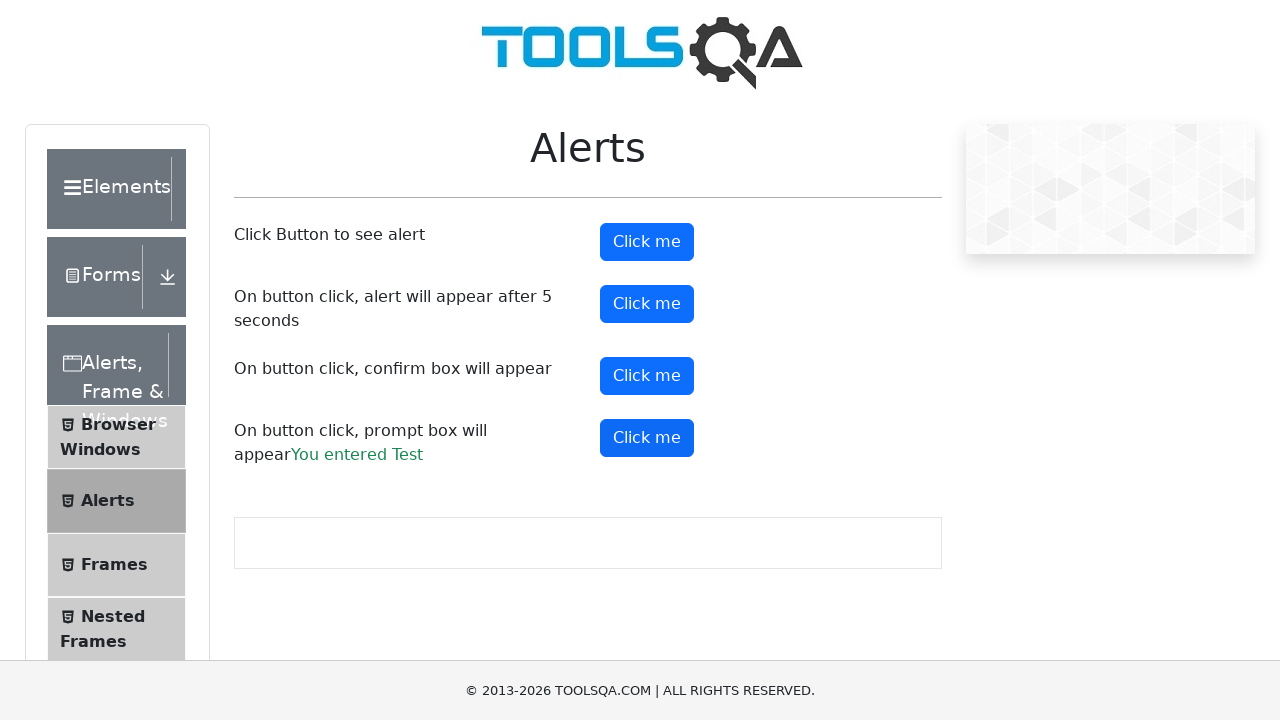

Waited for prompt result element to appear
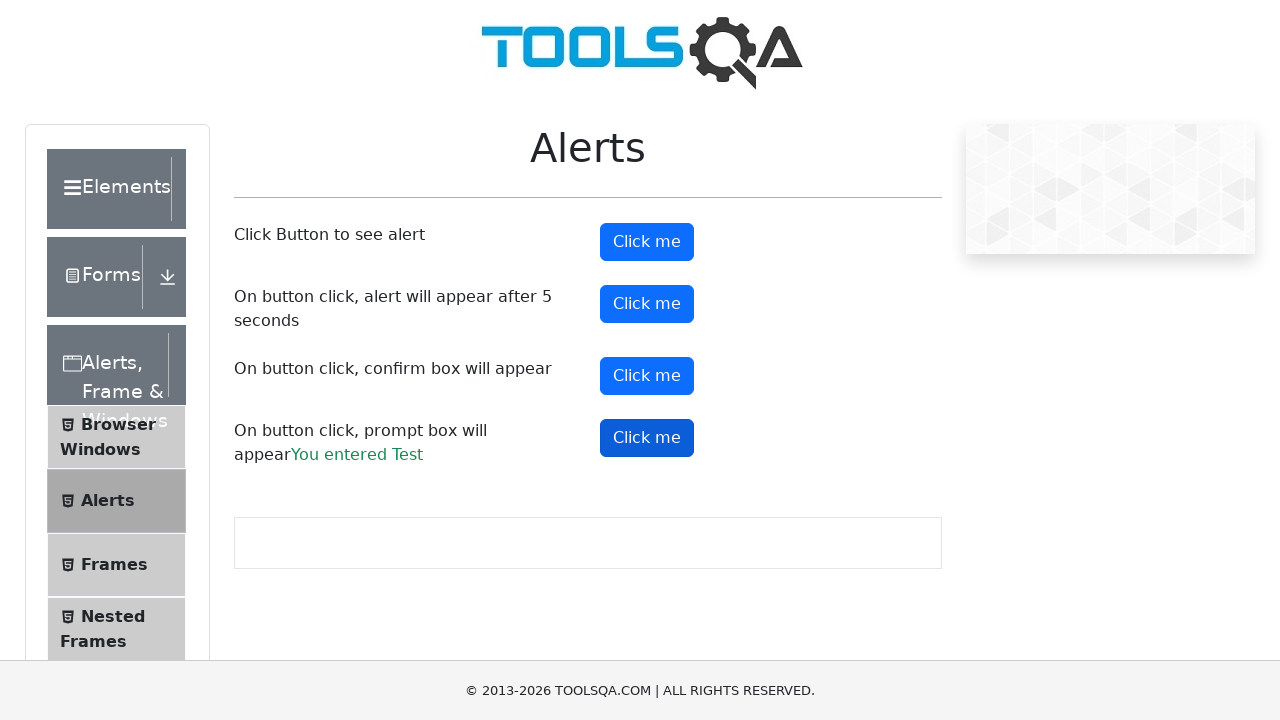

Verified prompt result contains entered message 'Test'
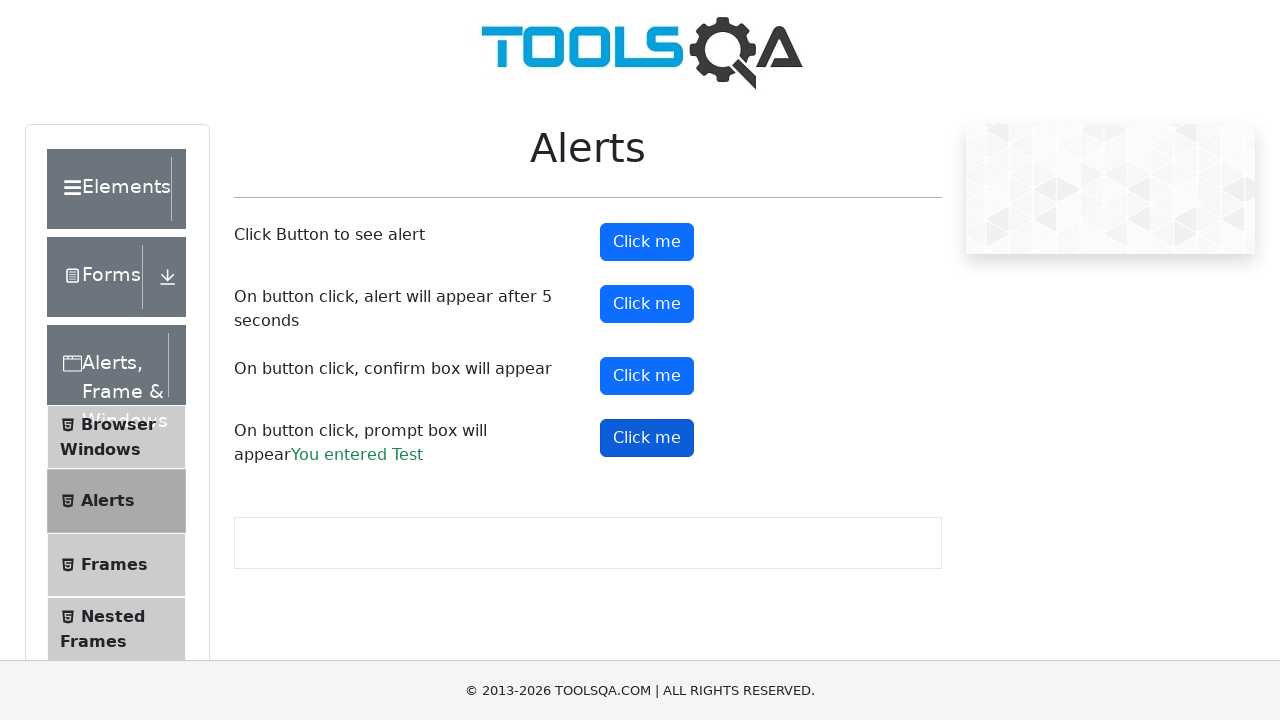

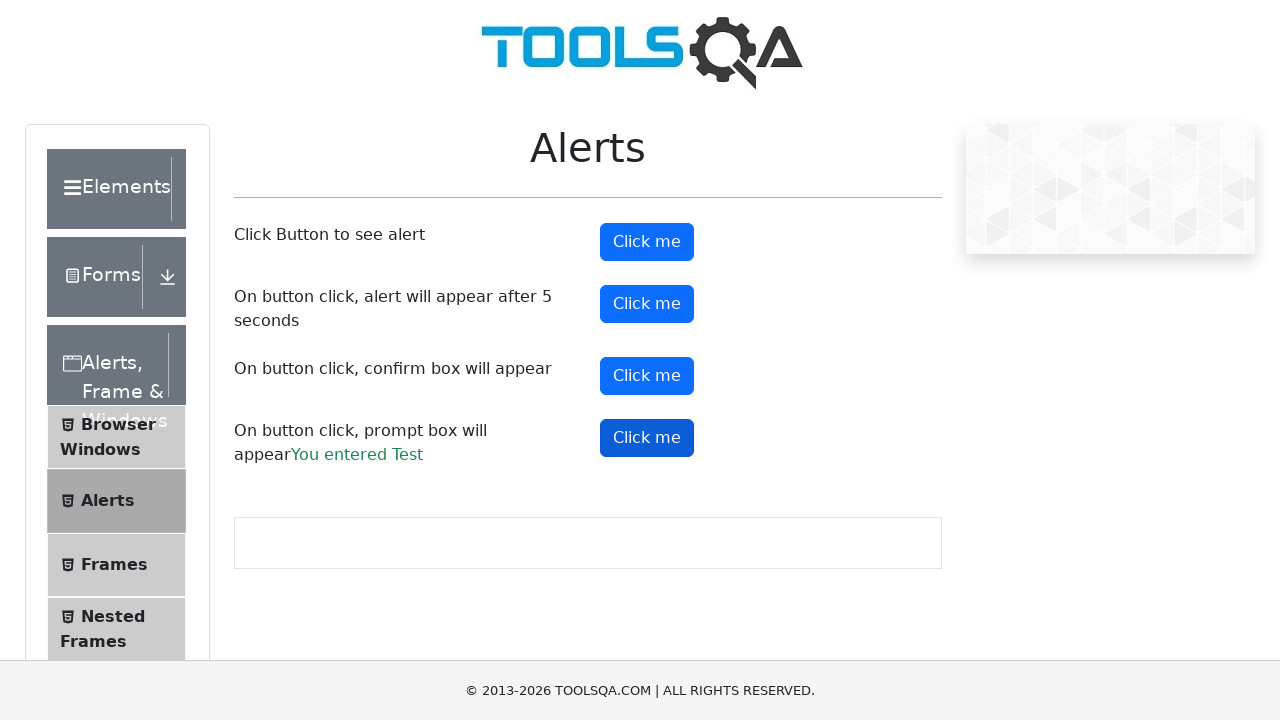